Tests JavaScript alert handling by navigating to a test practice site, clicking a button that triggers an alert, and accepting the alert dialog.

Starting URL: https://testautomationpractice.blogspot.com/

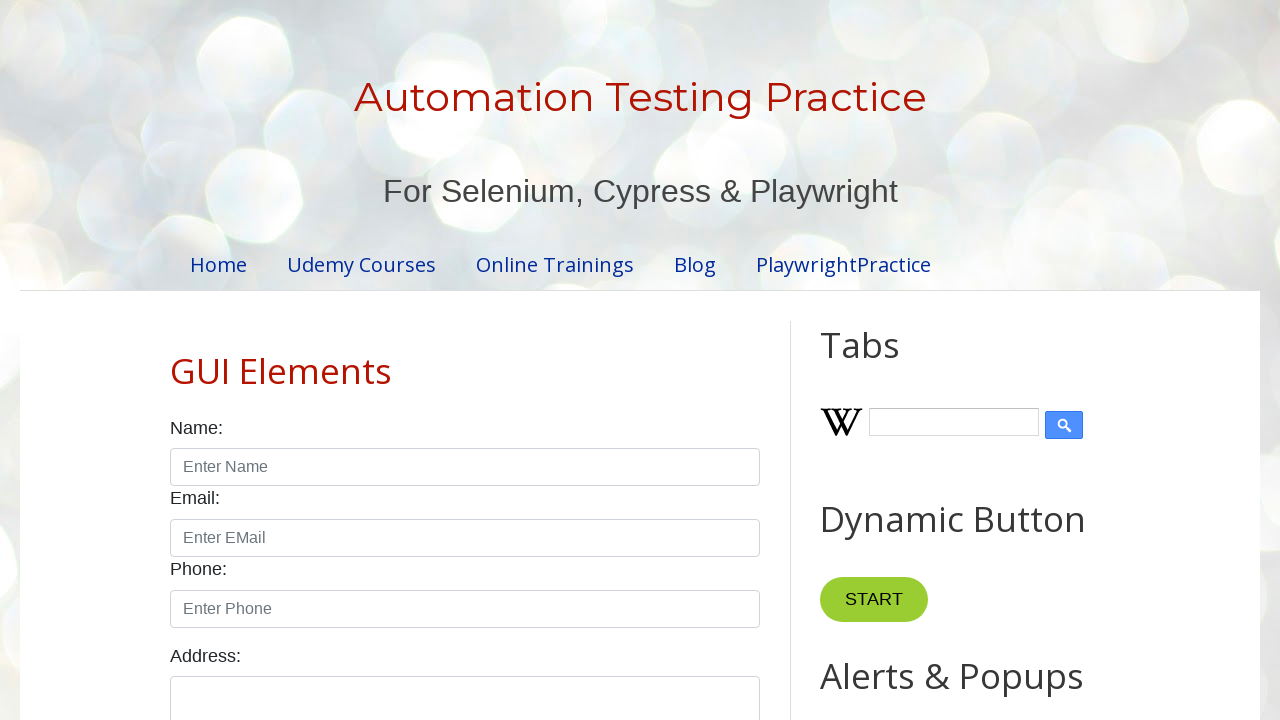

Navigated to test automation practice site
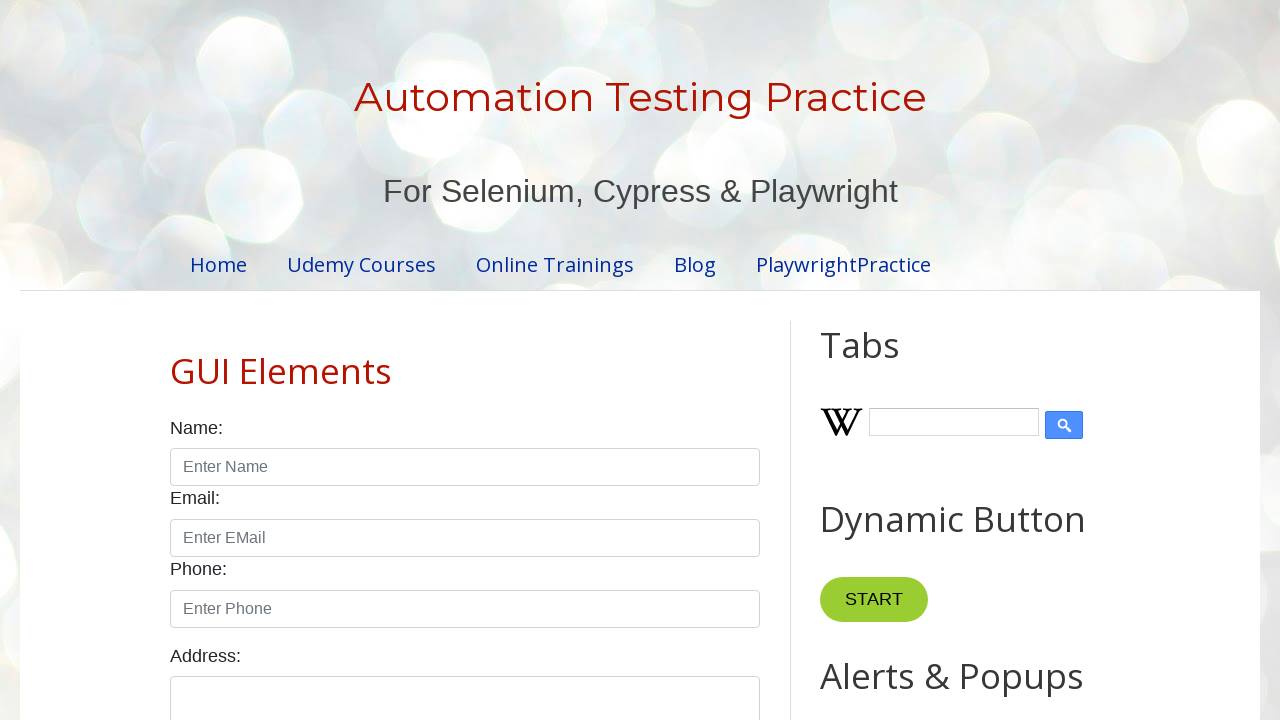

Clicked alert button to trigger JavaScript alert at (888, 361) on button#alertBtn
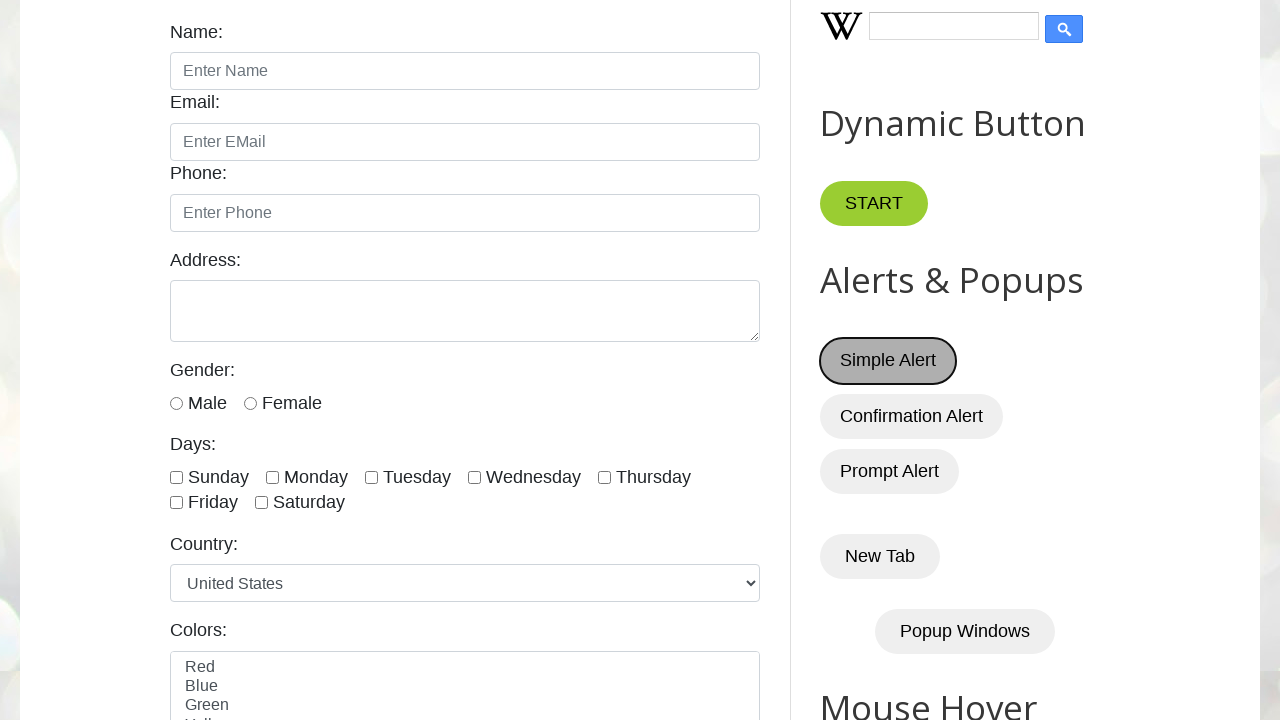

Set up dialog handler to accept alerts
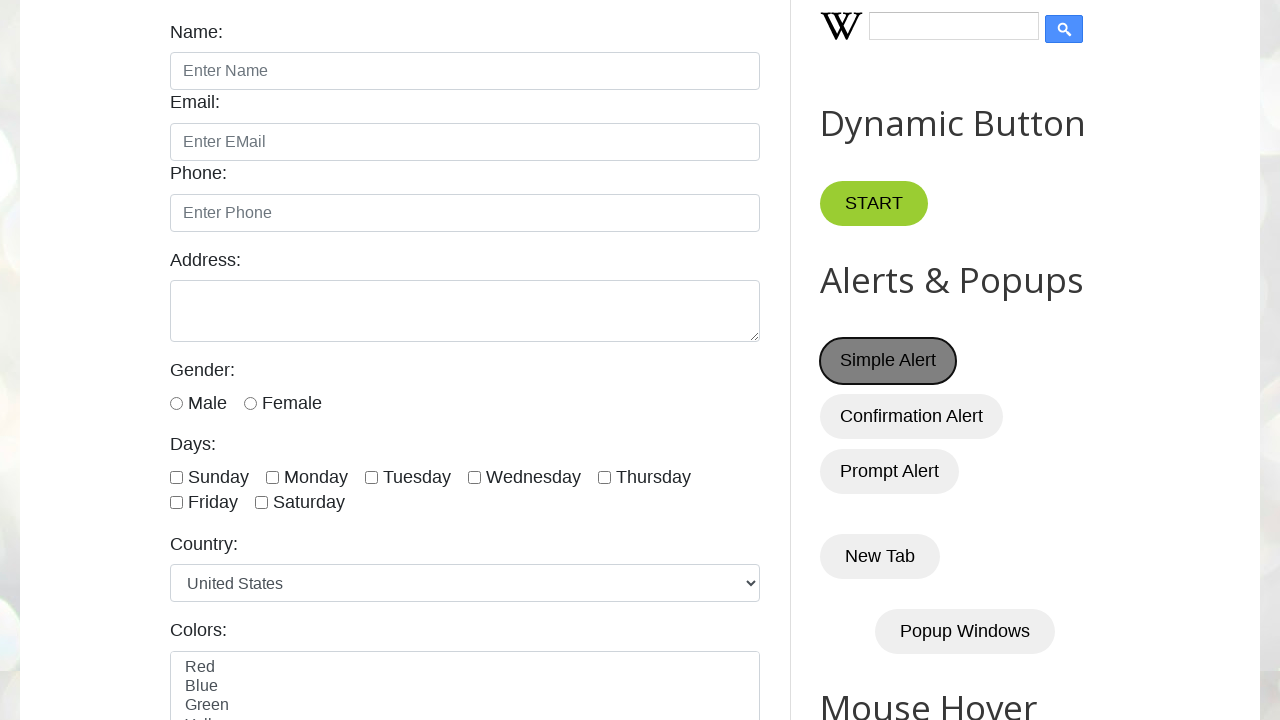

Waited for alert to be processed
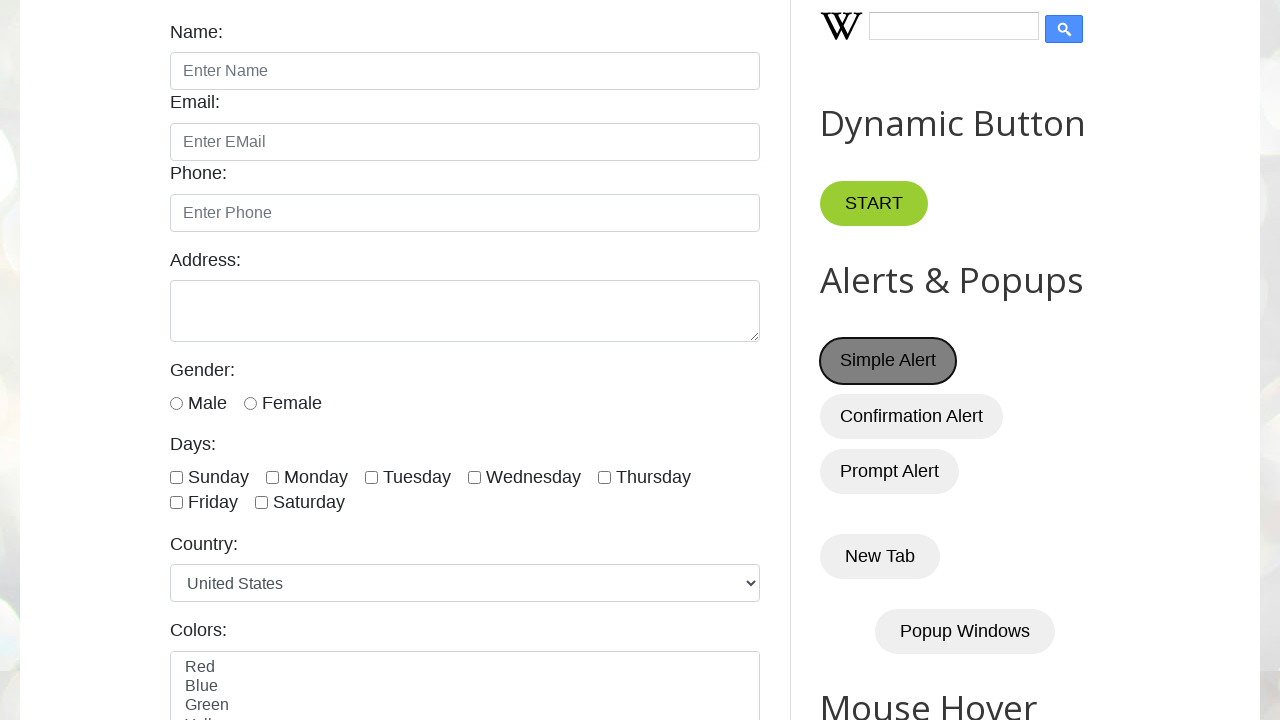

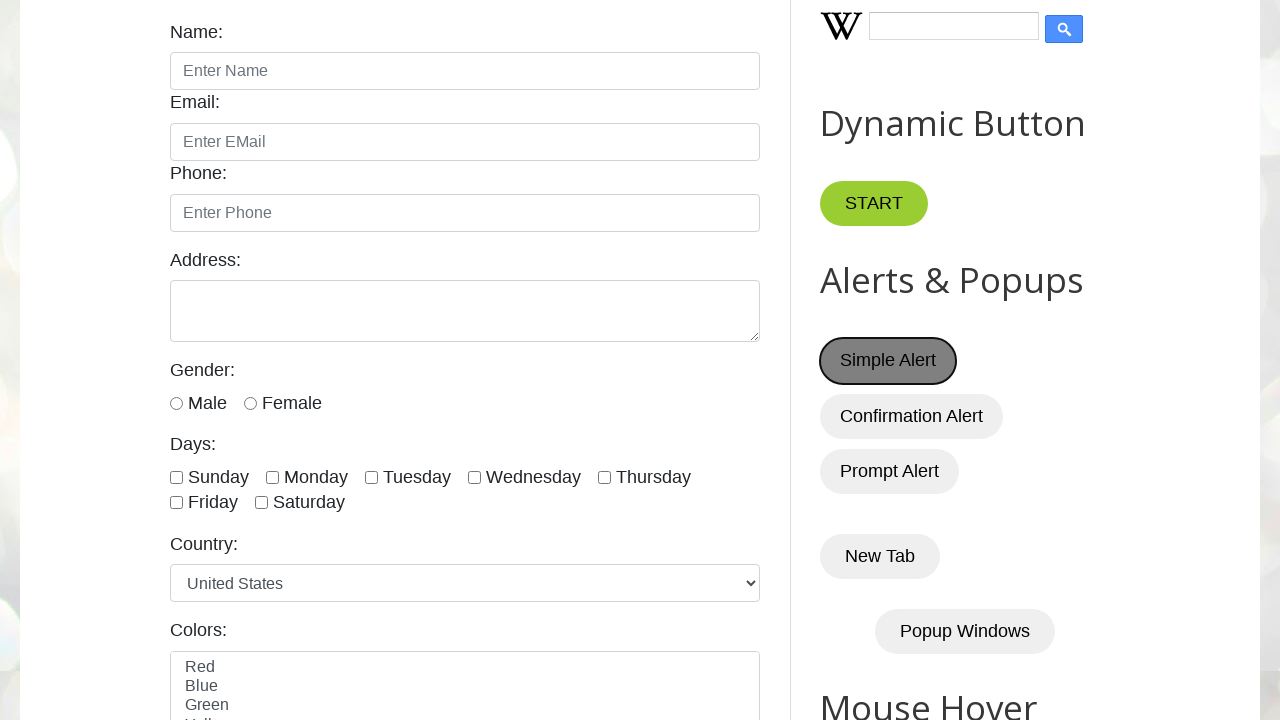